Tests click and hold mouse interaction to select multiple consecutive items in a grid by dragging from the first to the fourth element

Starting URL: http://jqueryui.com/resources/demos/selectable/display-grid.html

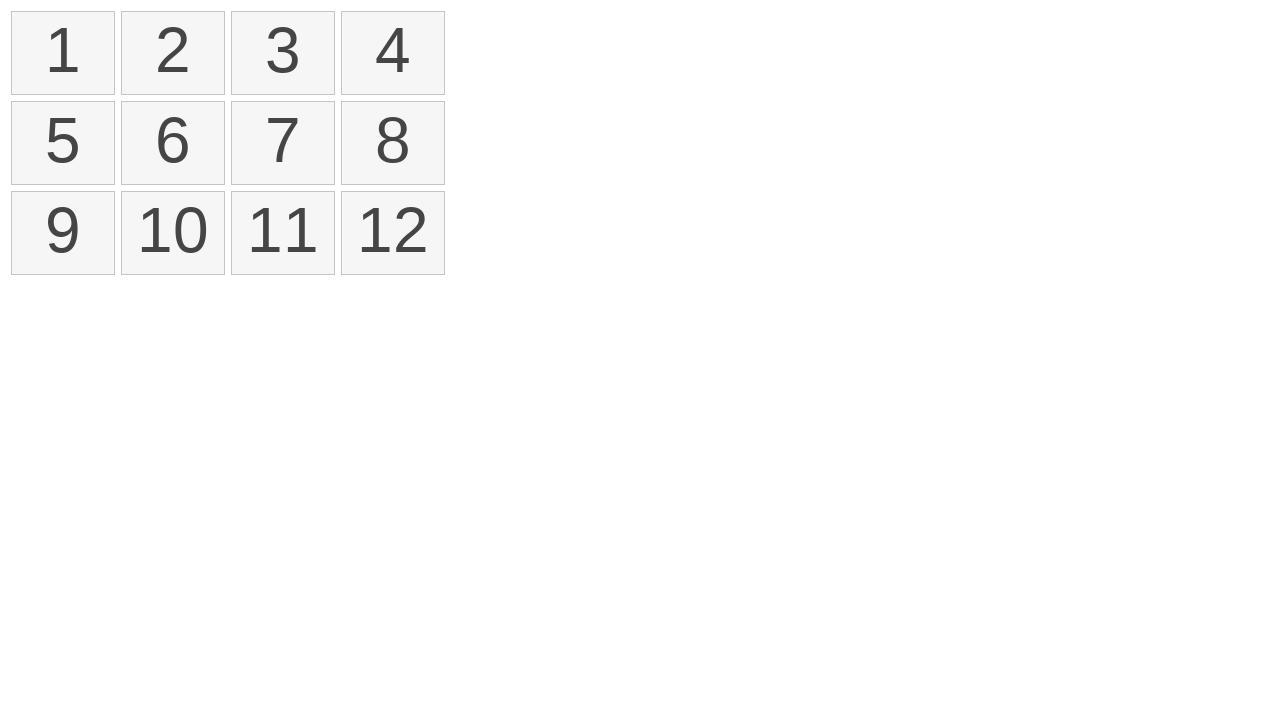

Waited for selectable grid to load with list items
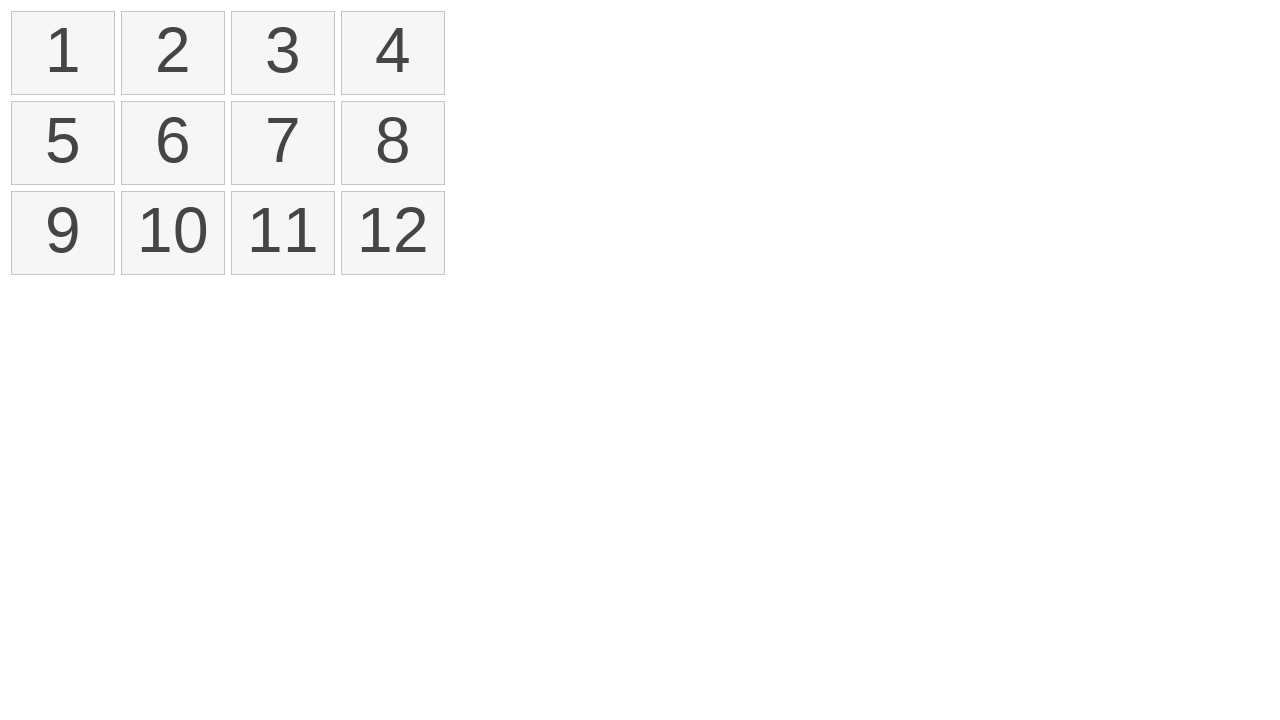

Retrieved all list items from the selectable grid
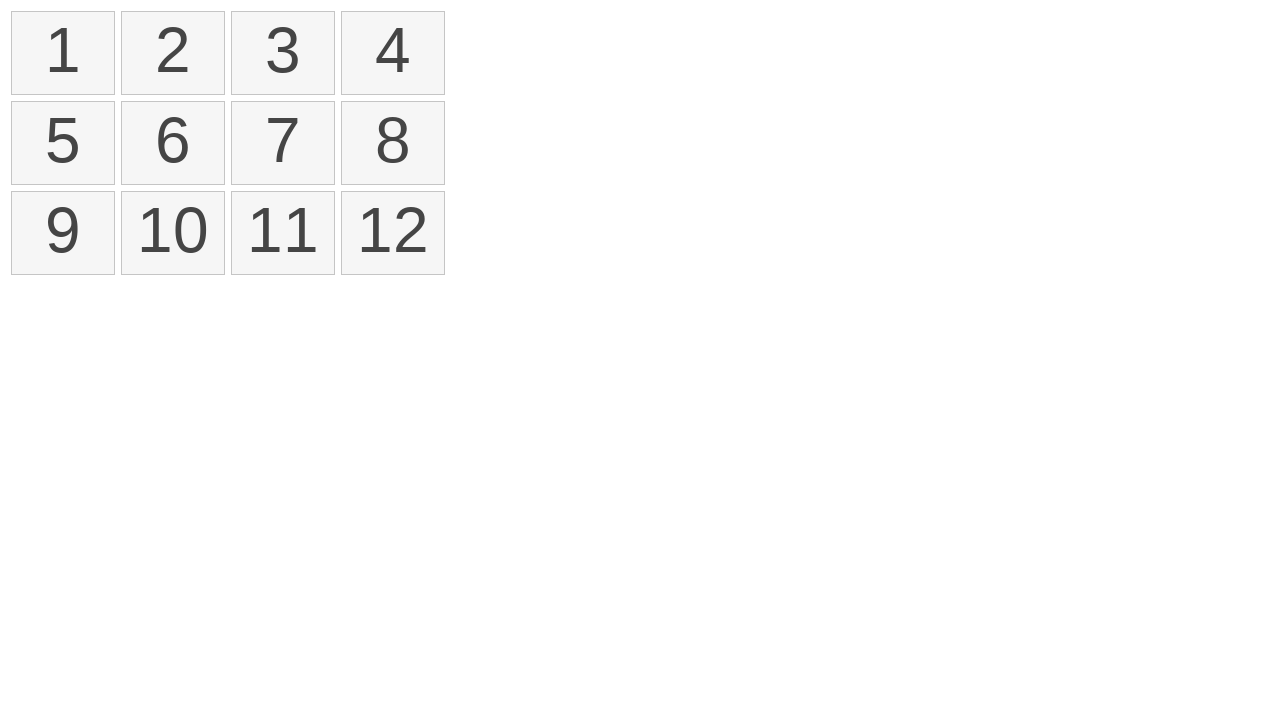

Located the first item in the grid
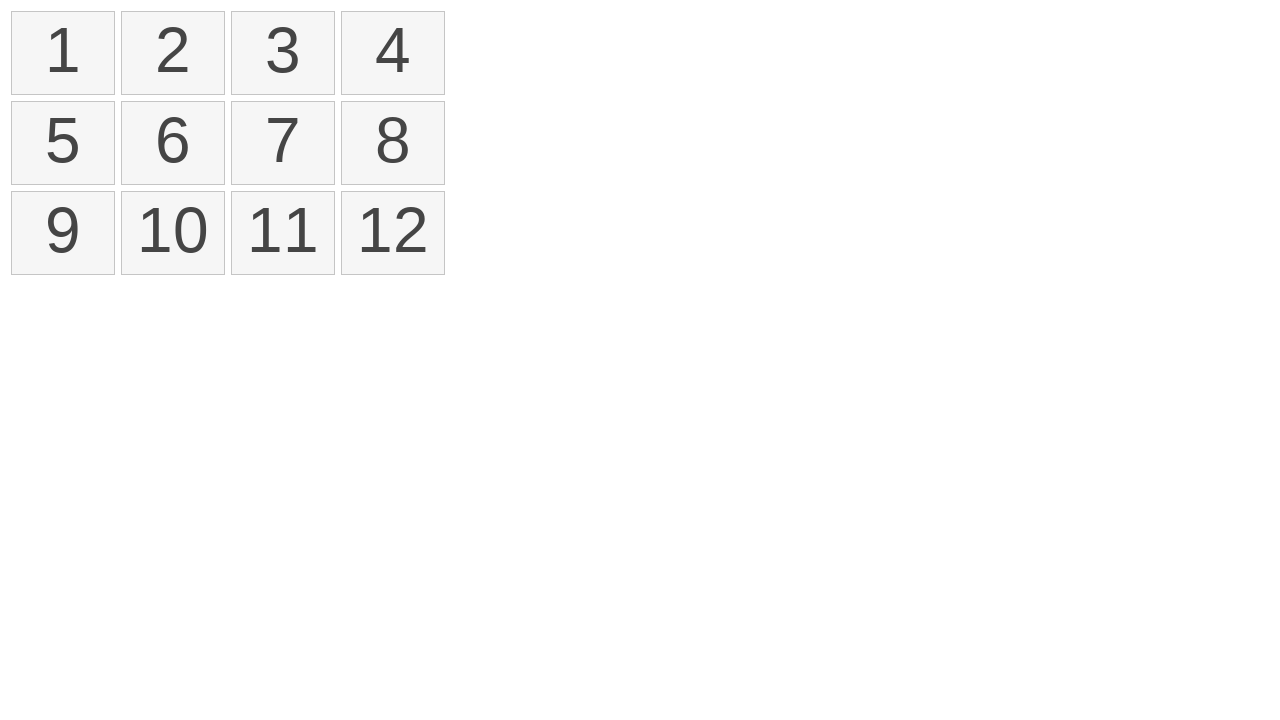

Located the fourth item in the grid
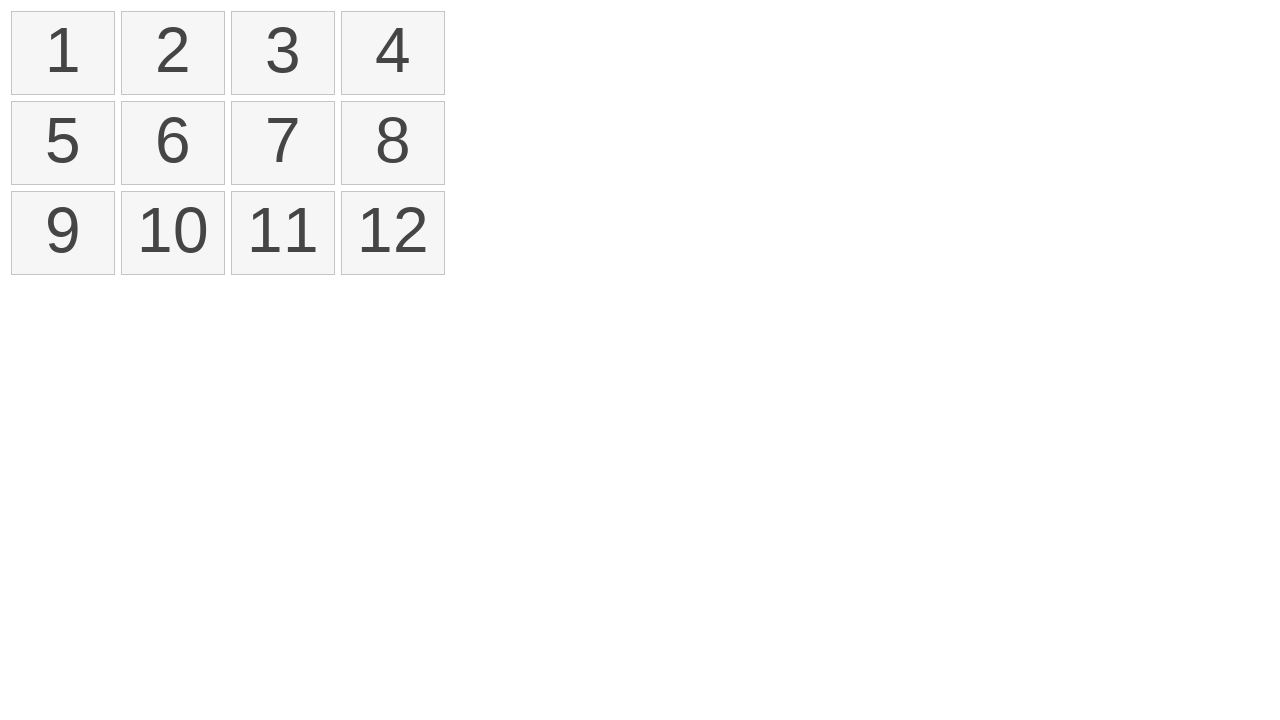

Retrieved bounding box coordinates for the first item
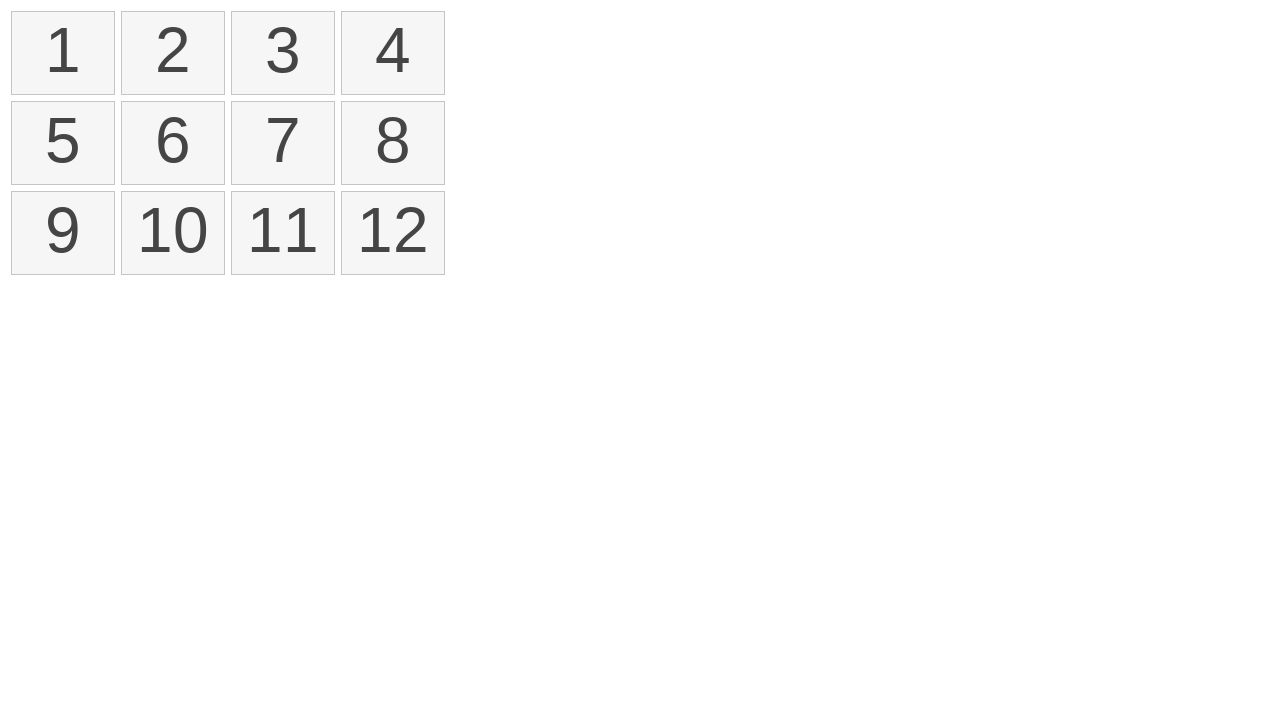

Retrieved bounding box coordinates for the fourth item
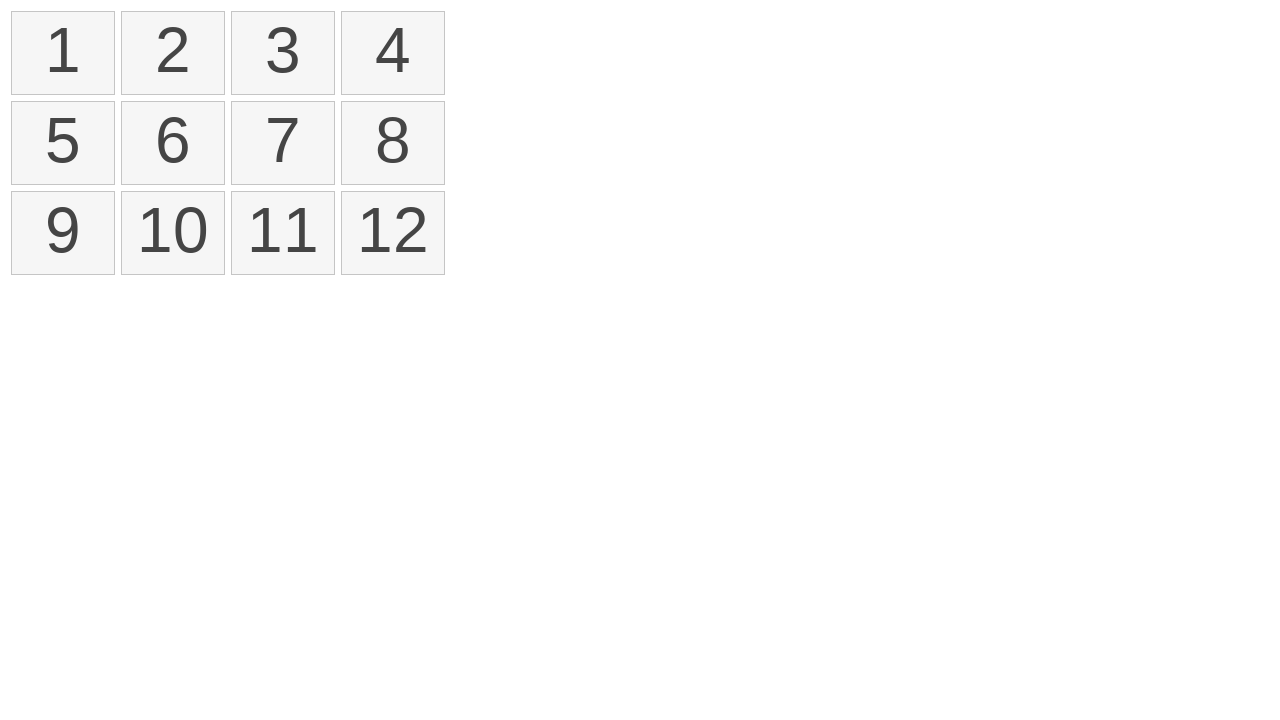

Moved mouse to center of first item at (63, 53)
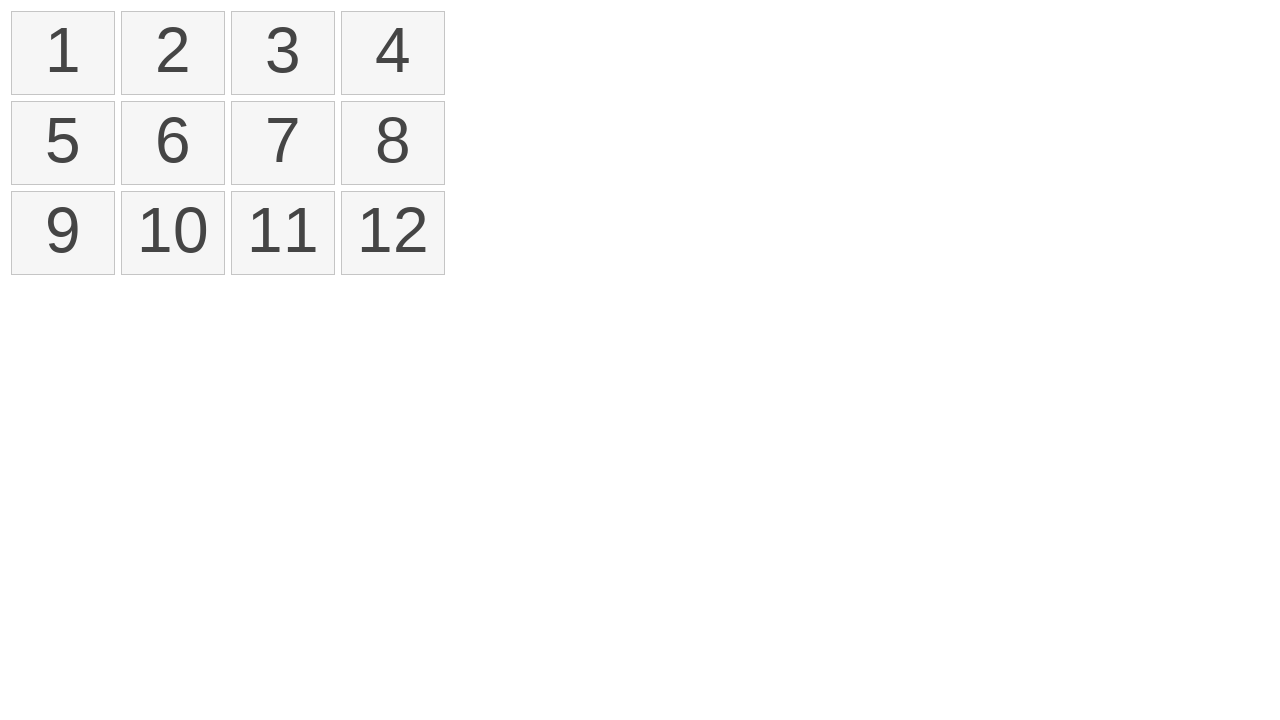

Pressed mouse button down to start drag operation at (63, 53)
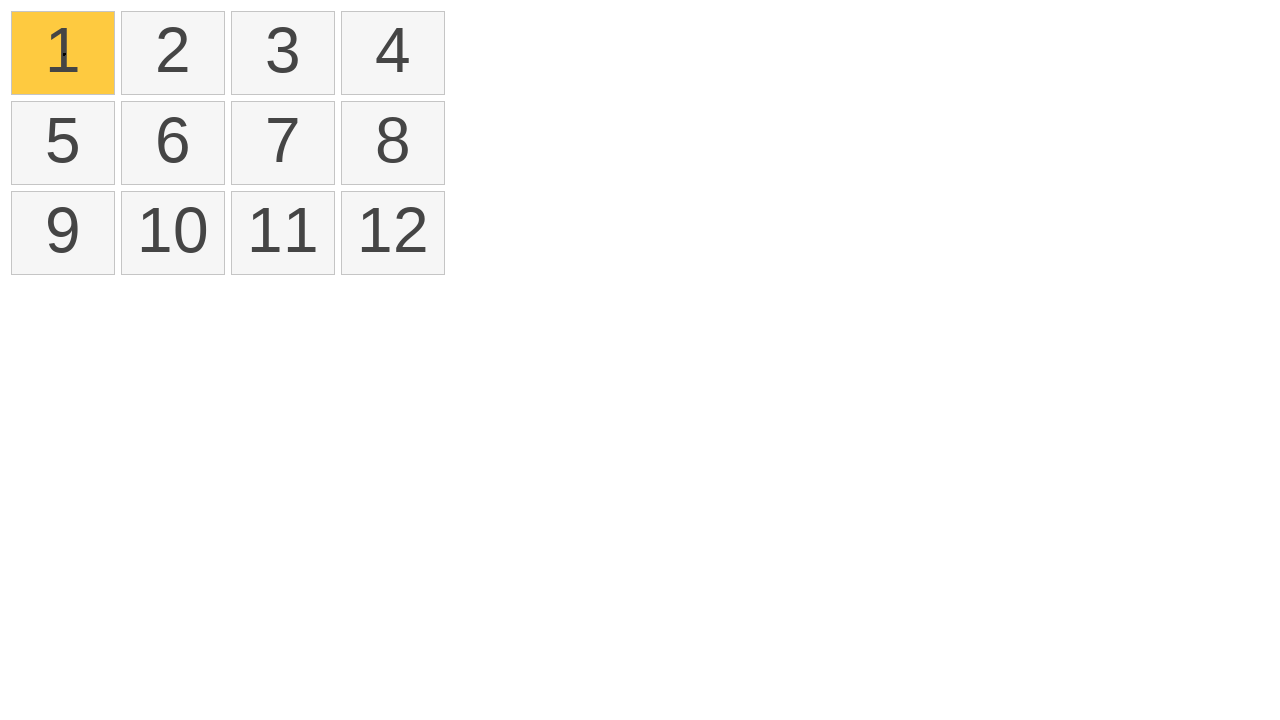

Dragged mouse to center of fourth item while holding button down at (393, 53)
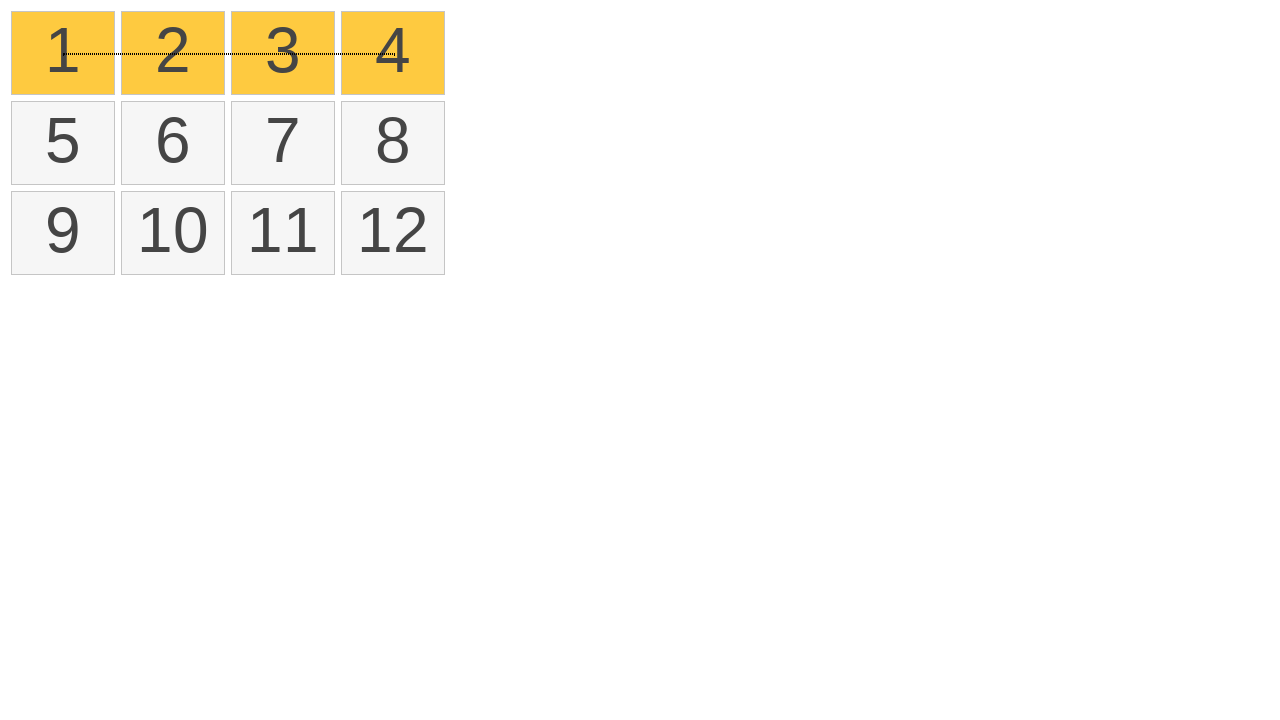

Released mouse button to complete drag operation at (393, 53)
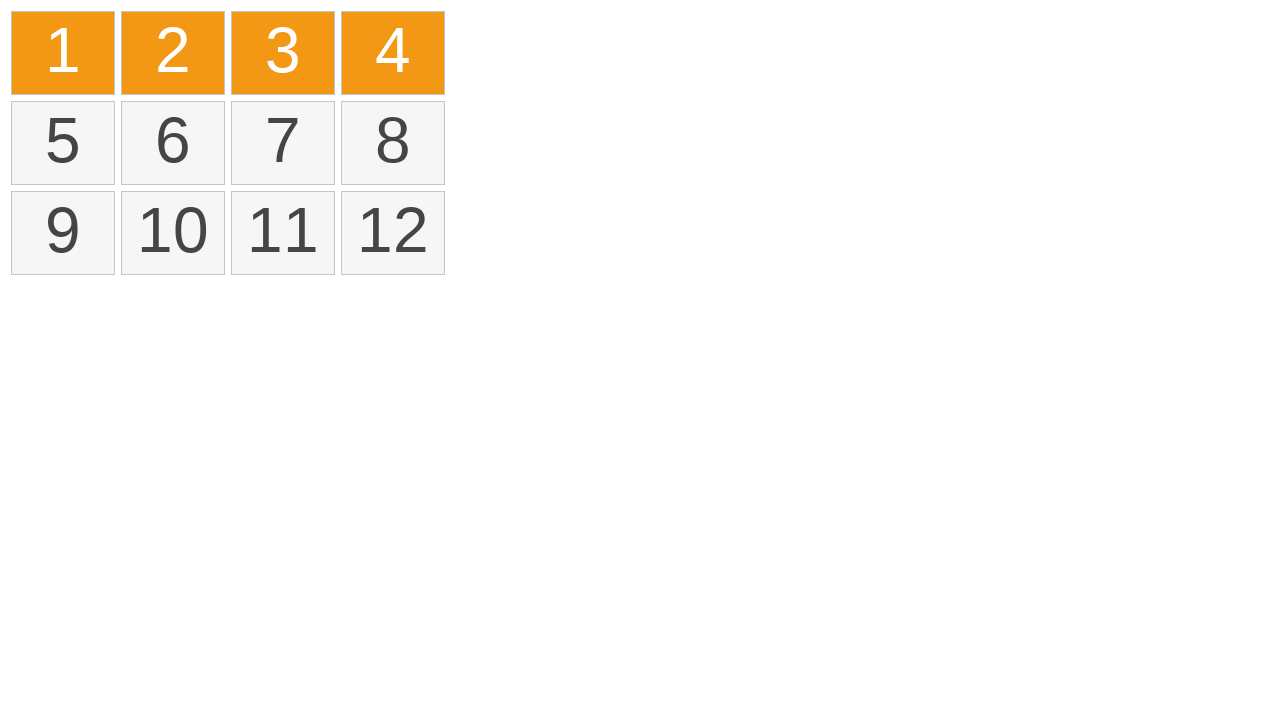

Verified that selected items are marked with ui-selected class
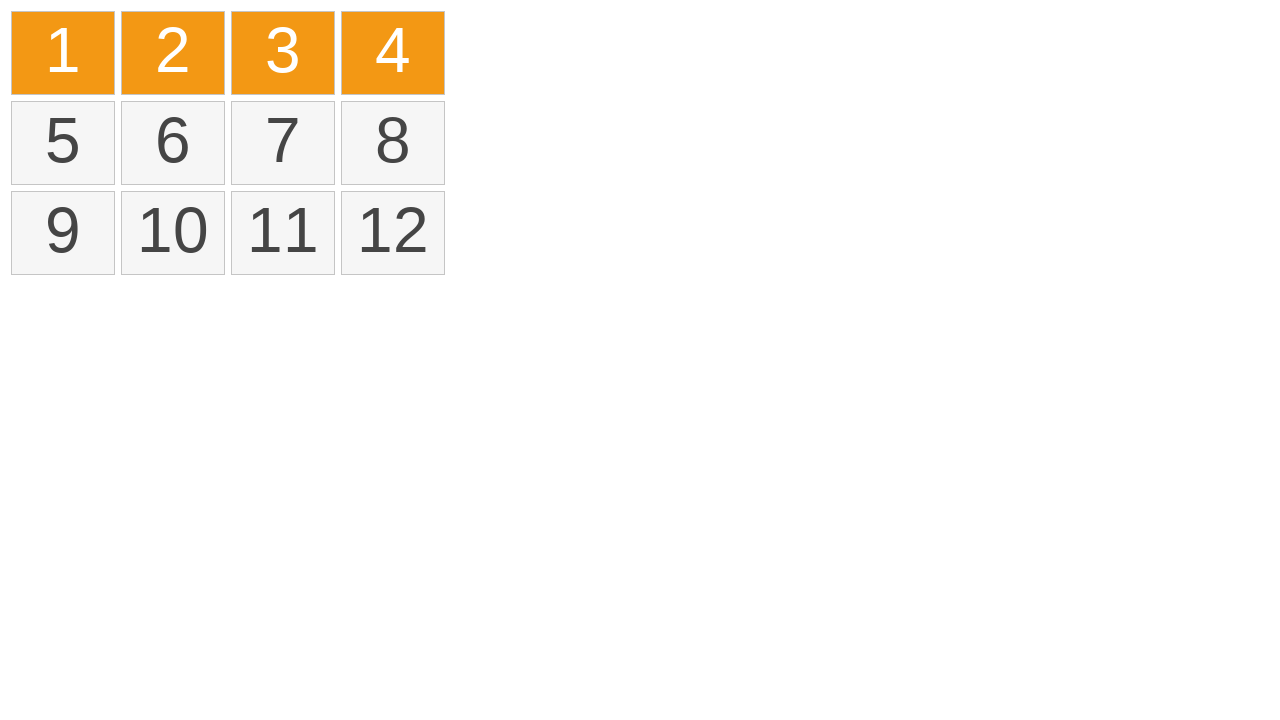

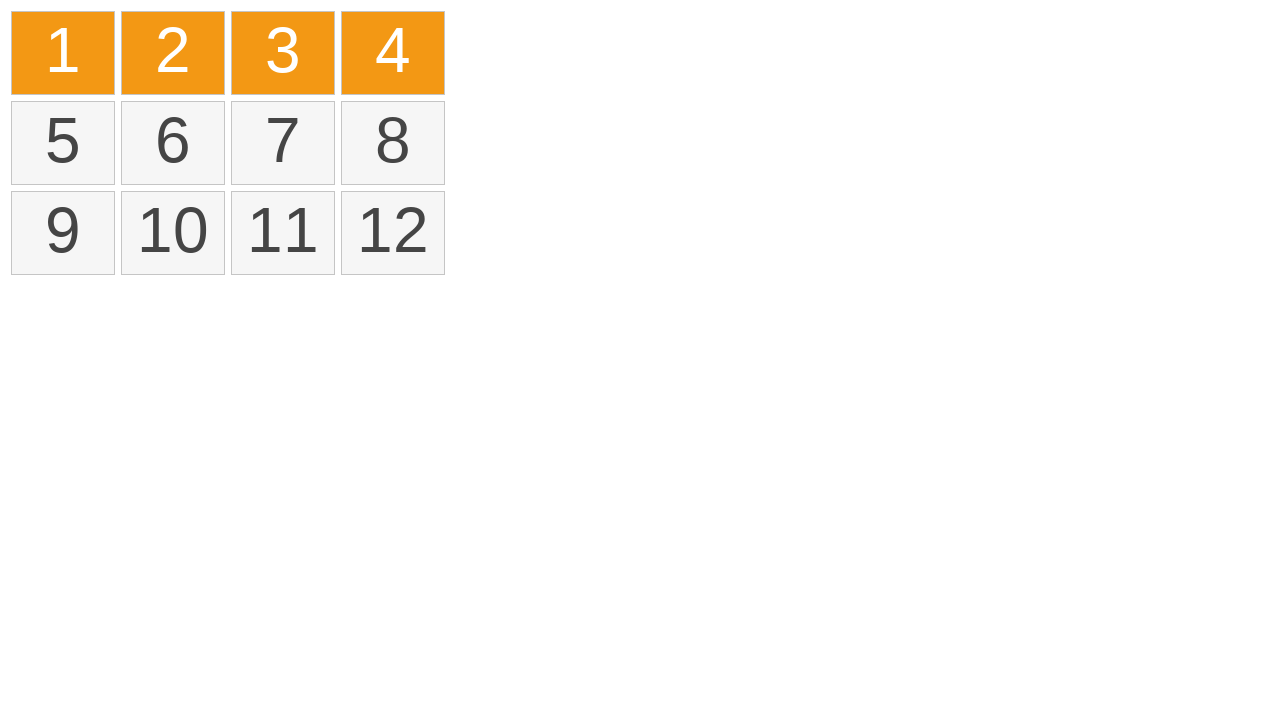